Navigates to a form page and selects all unchecked checkboxes in a table

Starting URL: http://echoecho.com/htmlforms09.htm

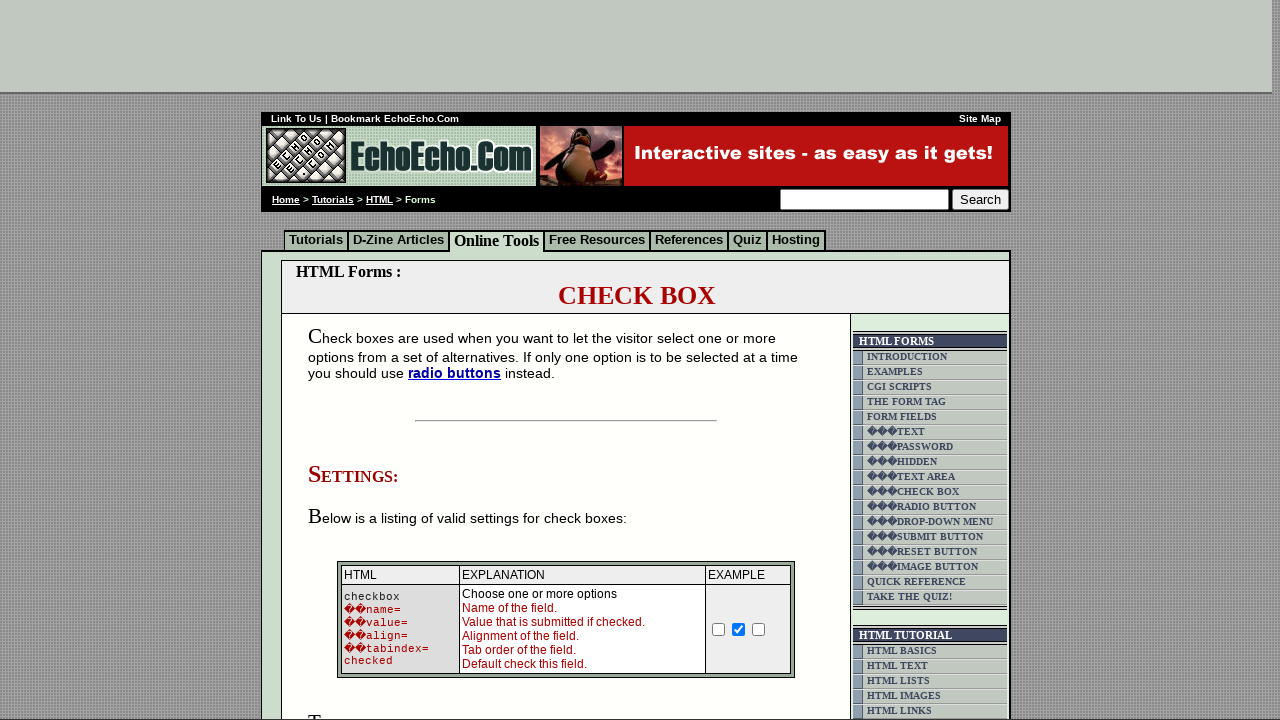

Navigated to HTML forms page
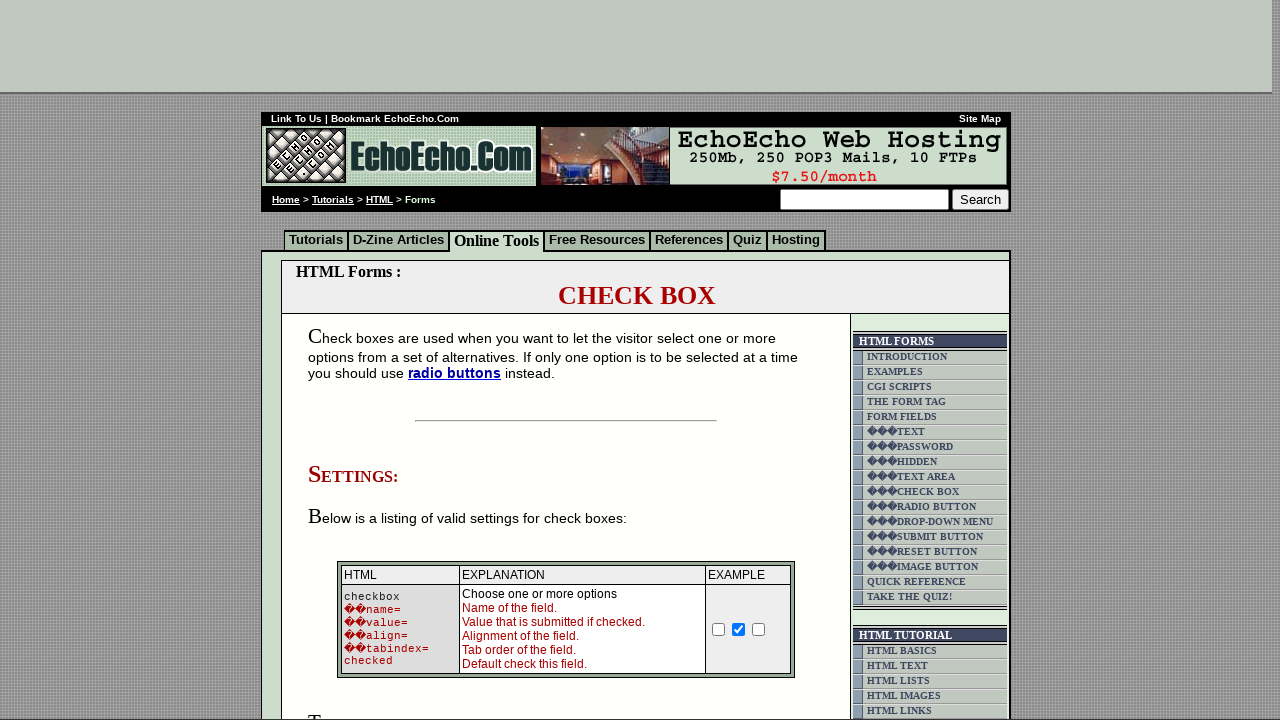

Located all checkboxes in the table
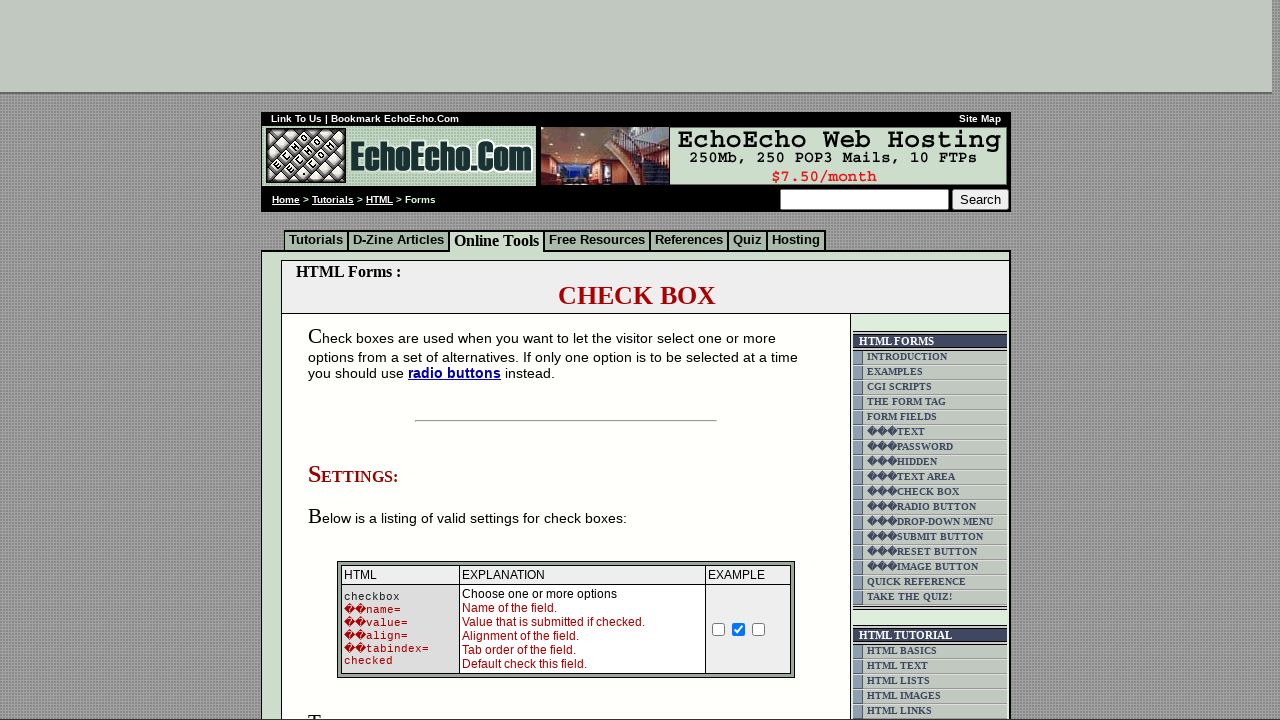

Clicked an unchecked checkbox to select it at (354, 360) on xpath=//td[@class='table5']/input[@type='checkbox'] >> nth=0
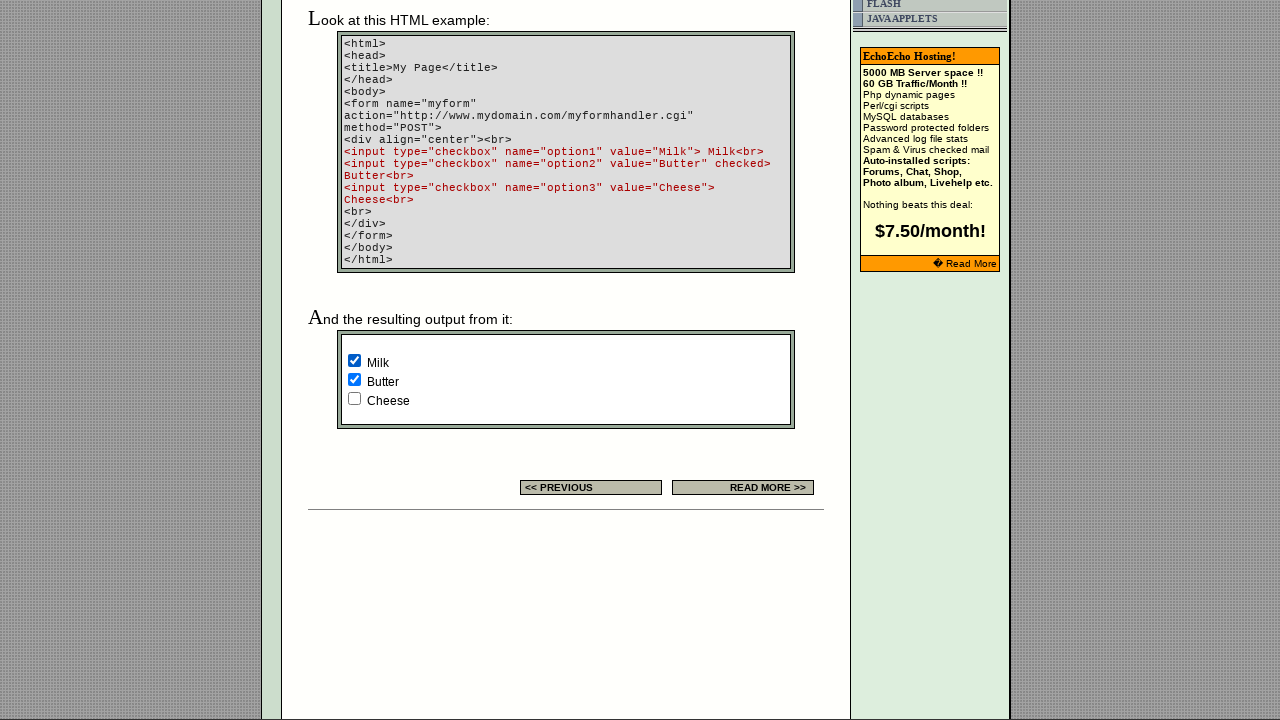

Clicked an unchecked checkbox to select it at (354, 398) on xpath=//td[@class='table5']/input[@type='checkbox'] >> nth=2
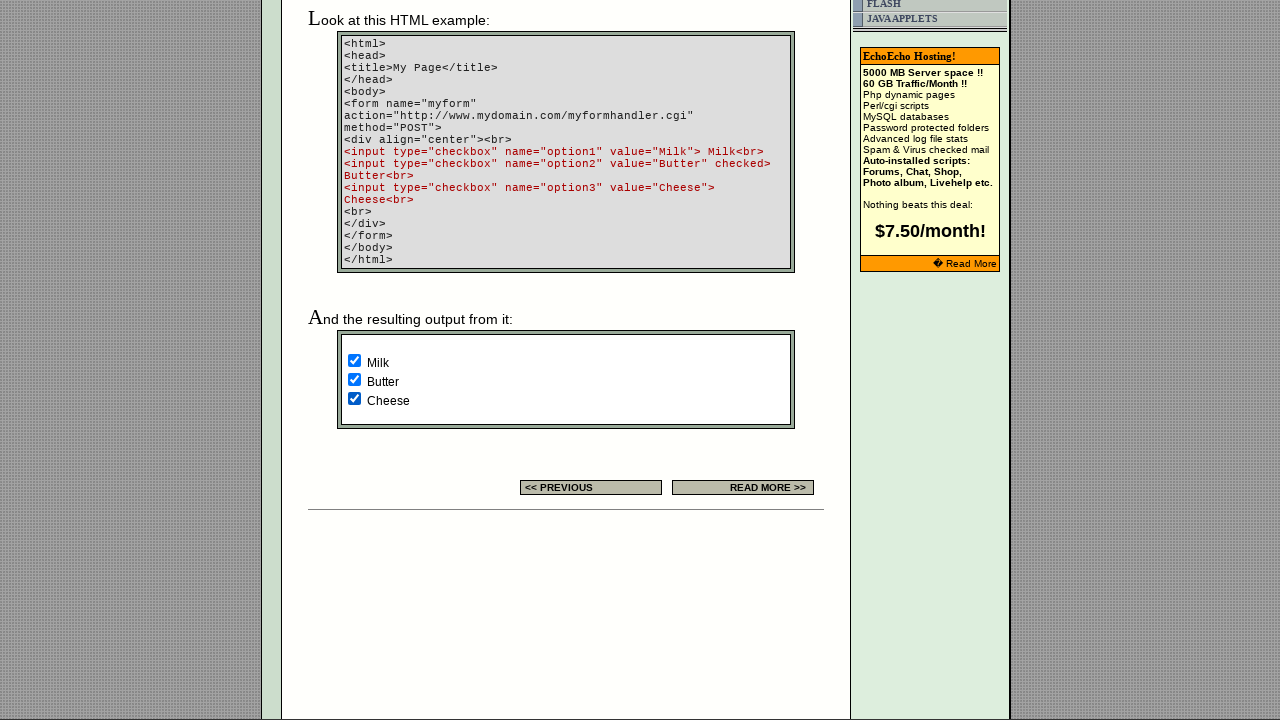

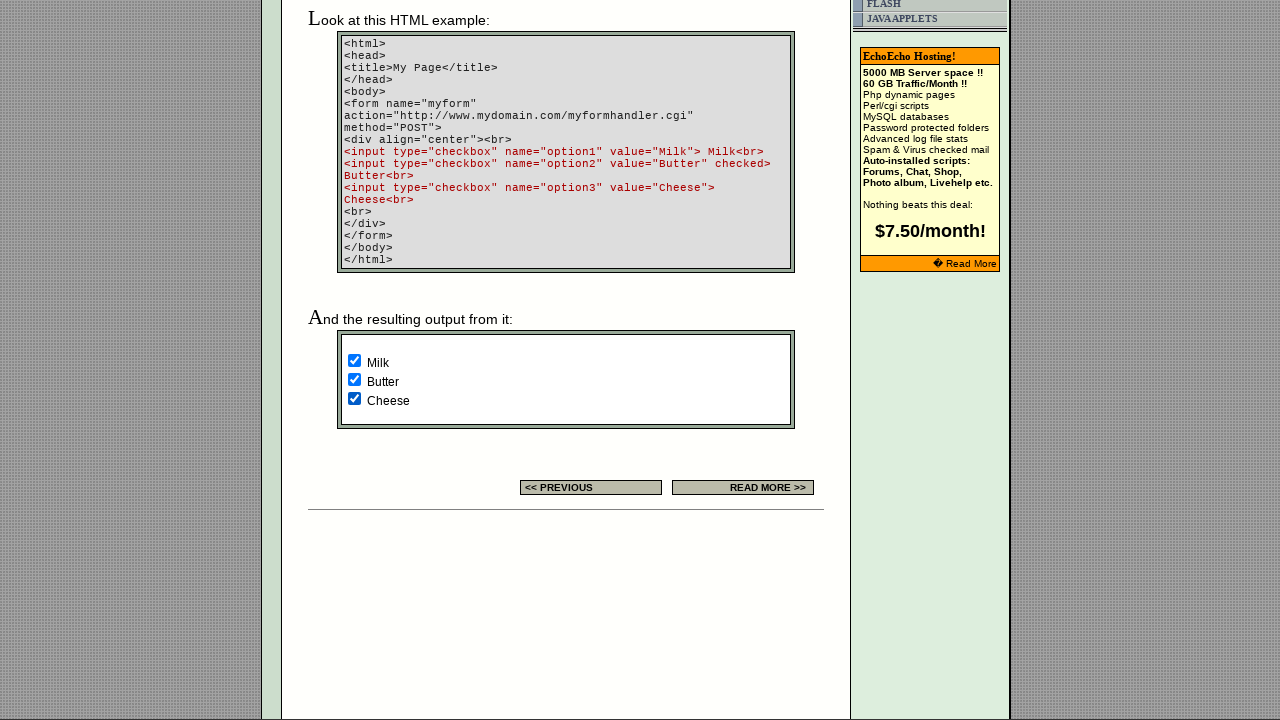